Tests filling a form field by entering different text into the first name input field on a test blog page

Starting URL: http://only-testing-blog.blogspot.in/2013/11/new-test.html

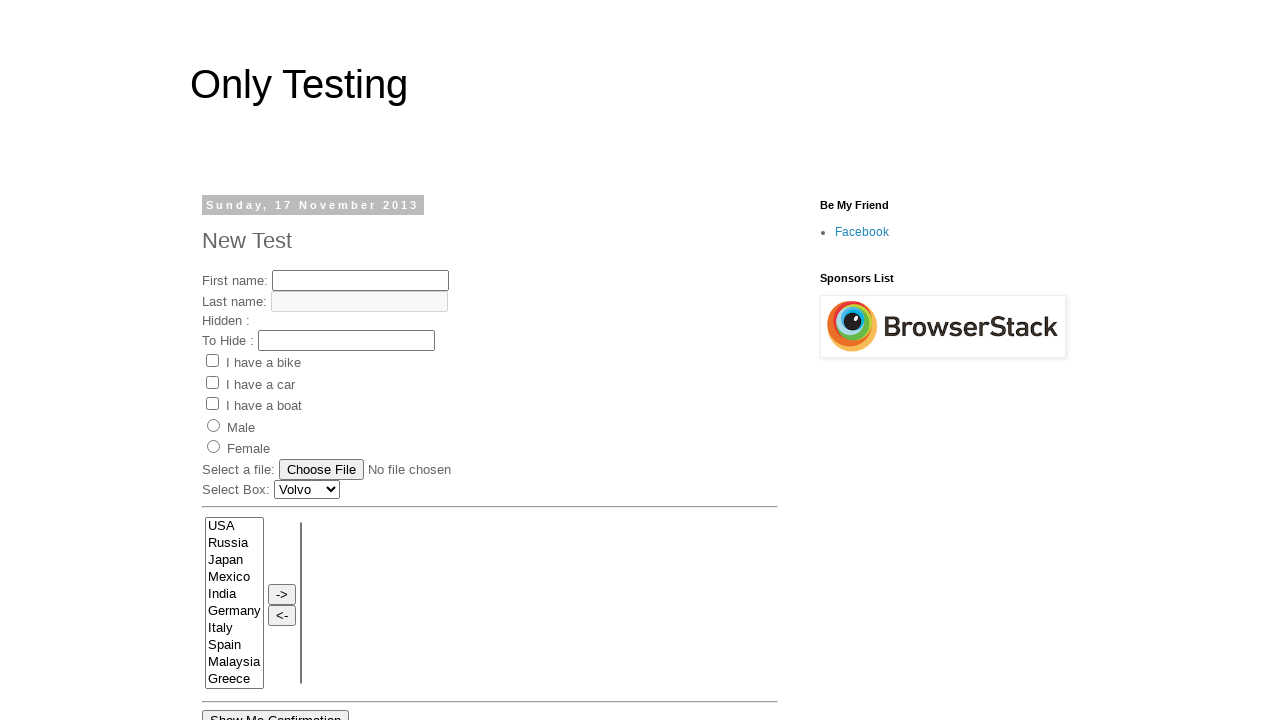

Navigated to test blog page
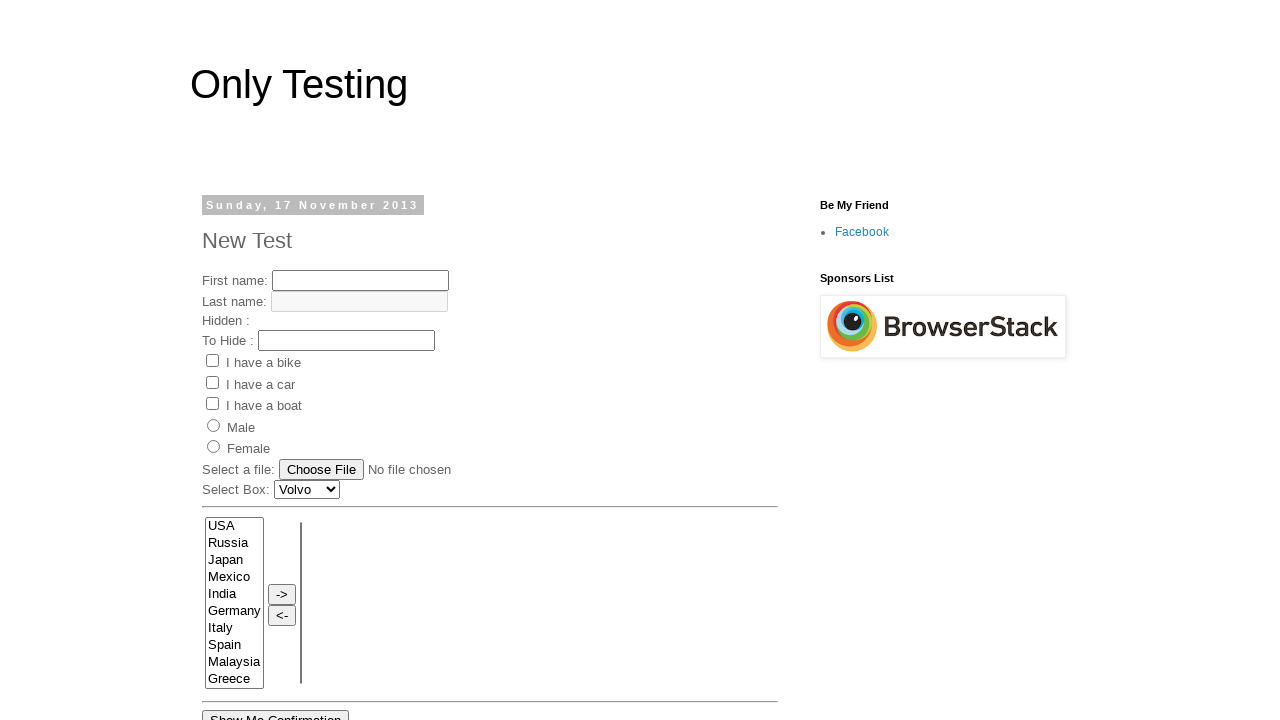

Filled first name input field with 'junittest2 class-test2' on input[name='fname']
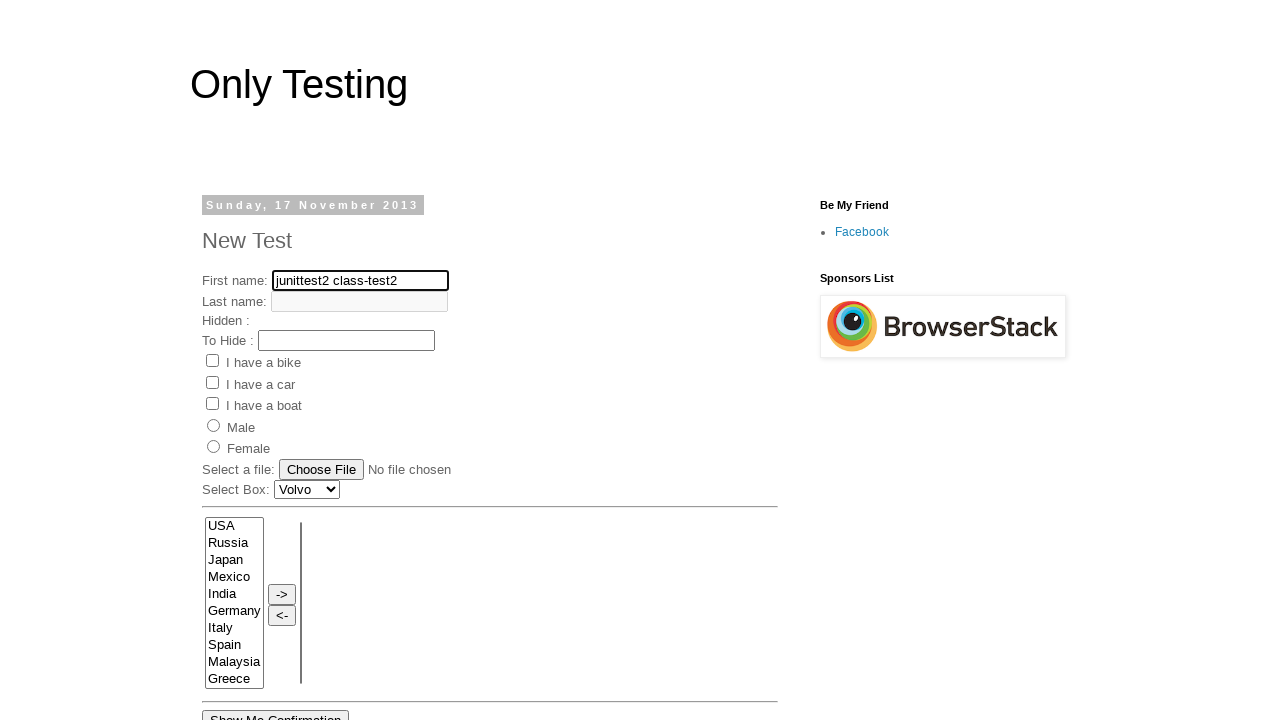

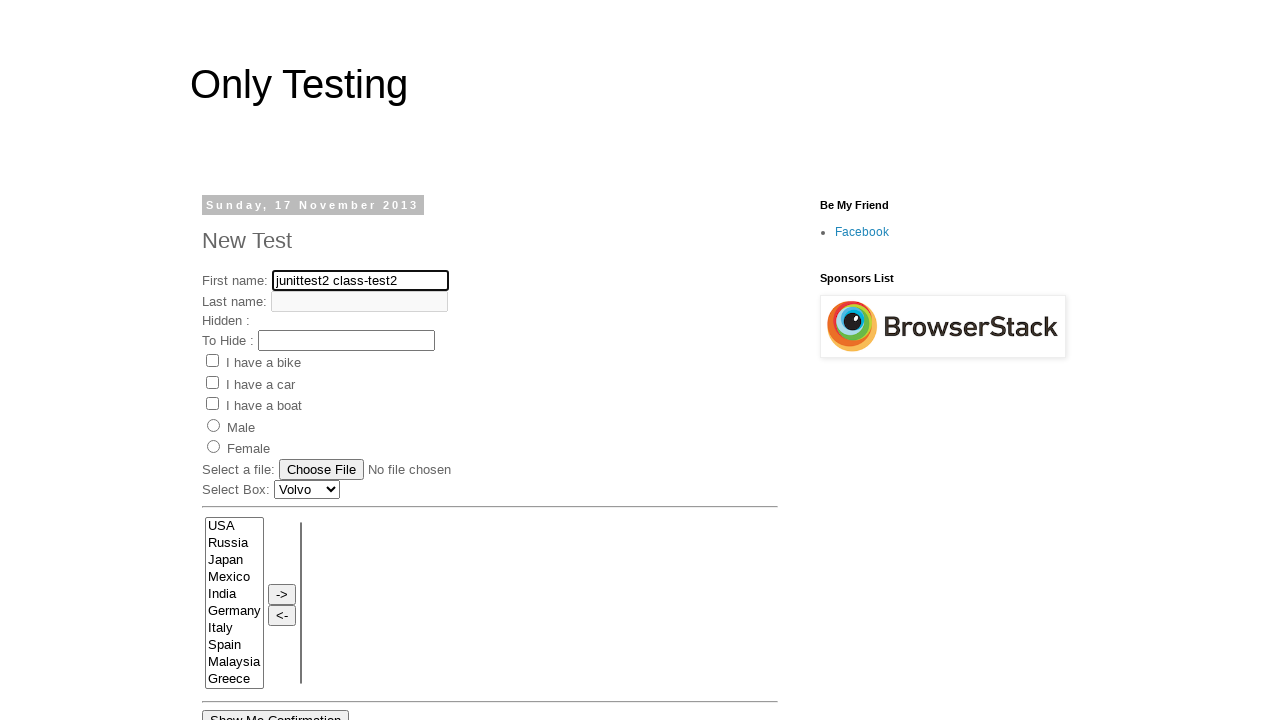